Tests typing text into a comments text area on the webpage

Starting URL: https://cbarnc.github.io/Group3-repo-projects/

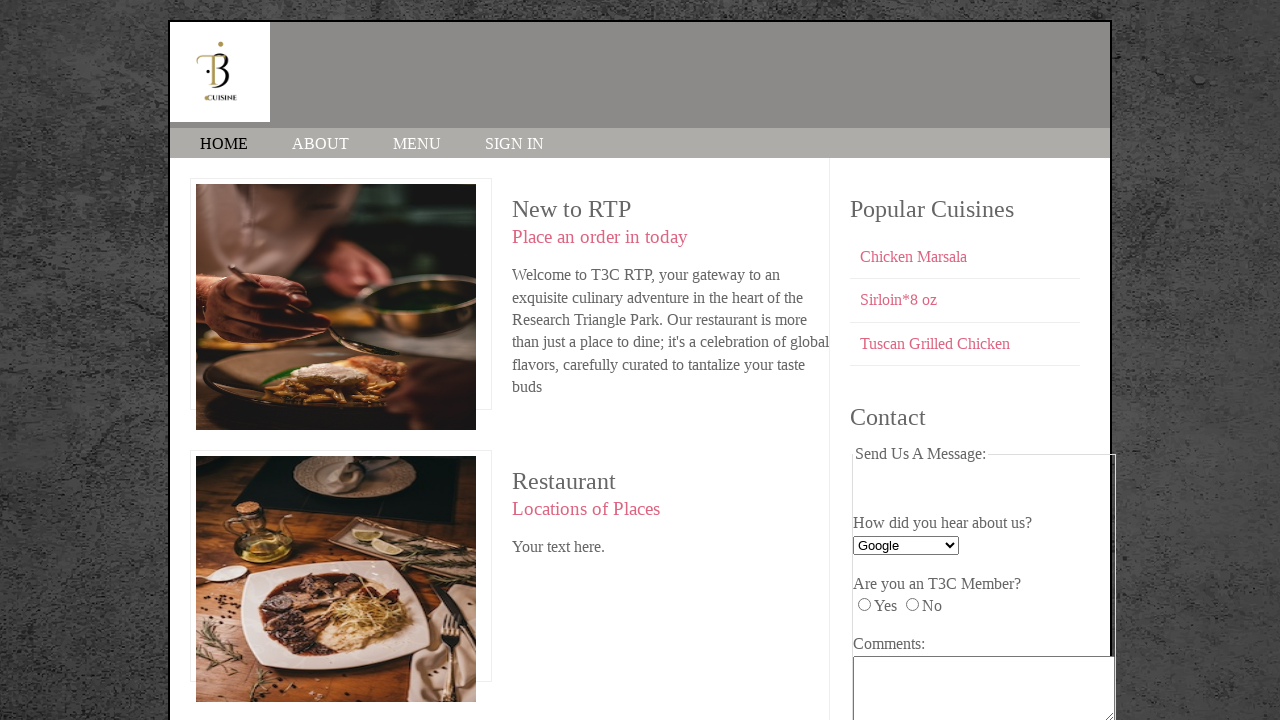

Waited for comments textarea to be available
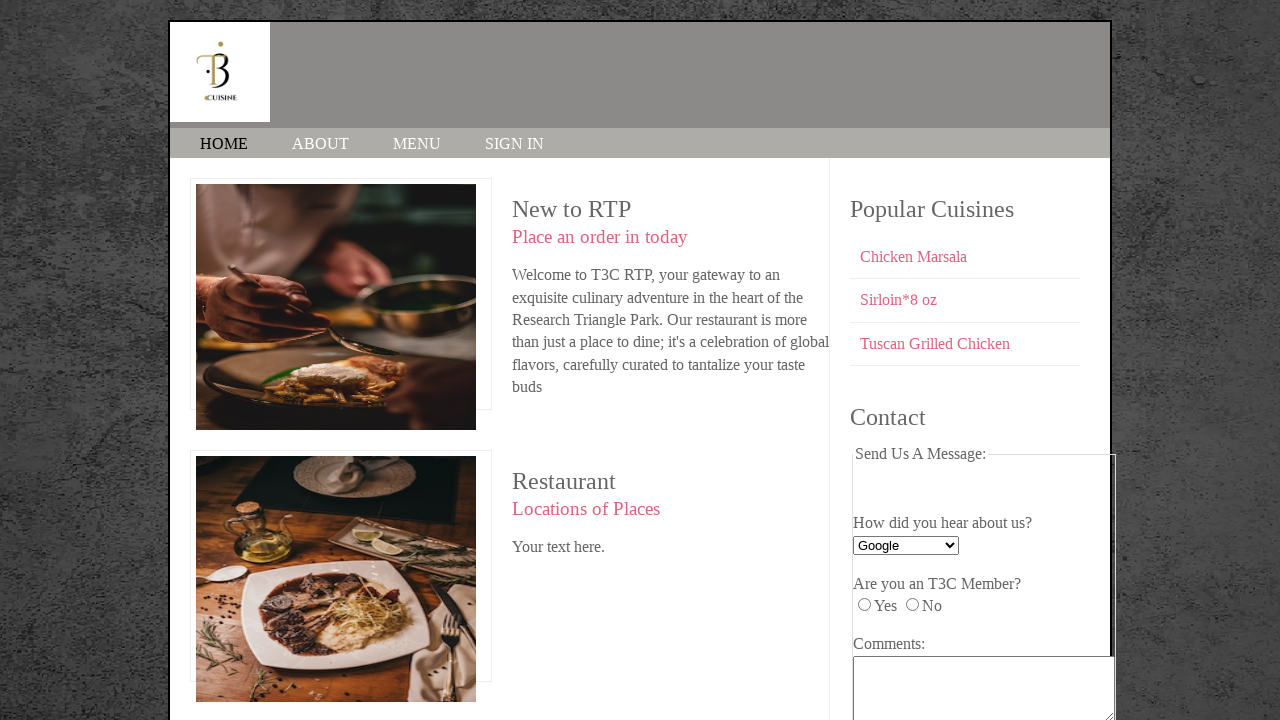

Typed 'I love this!' into the comments text area on textarea
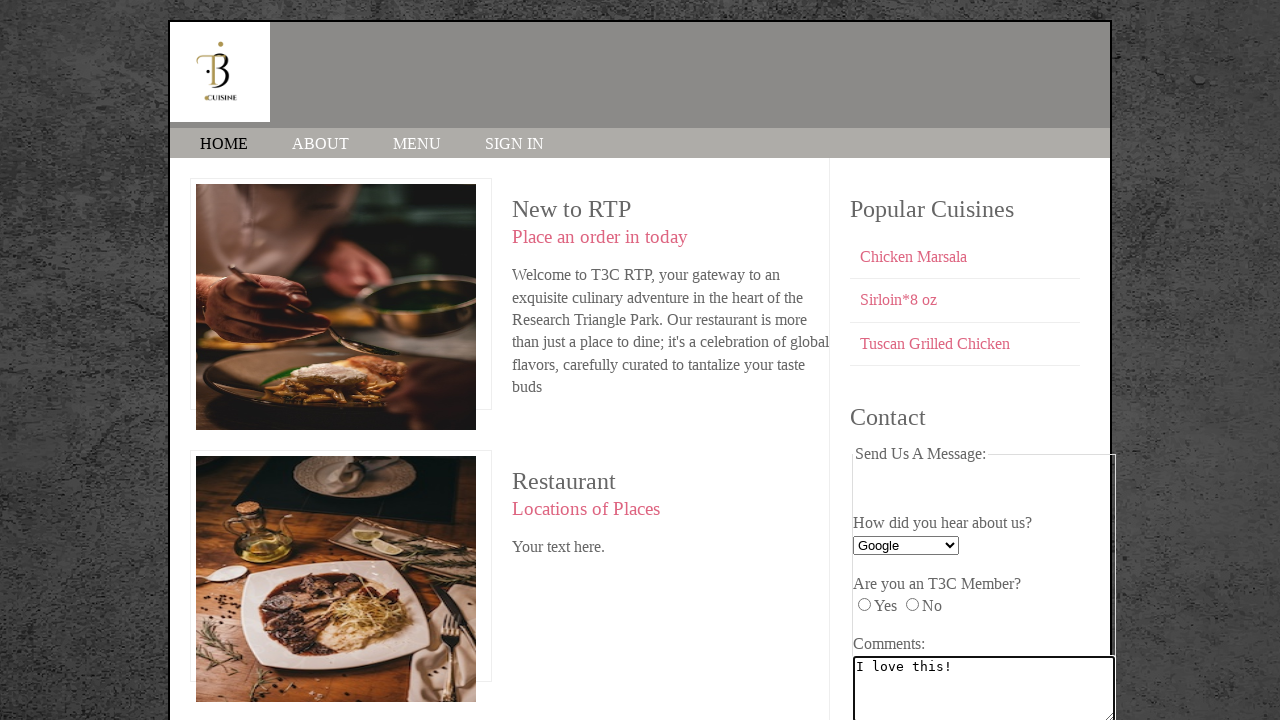

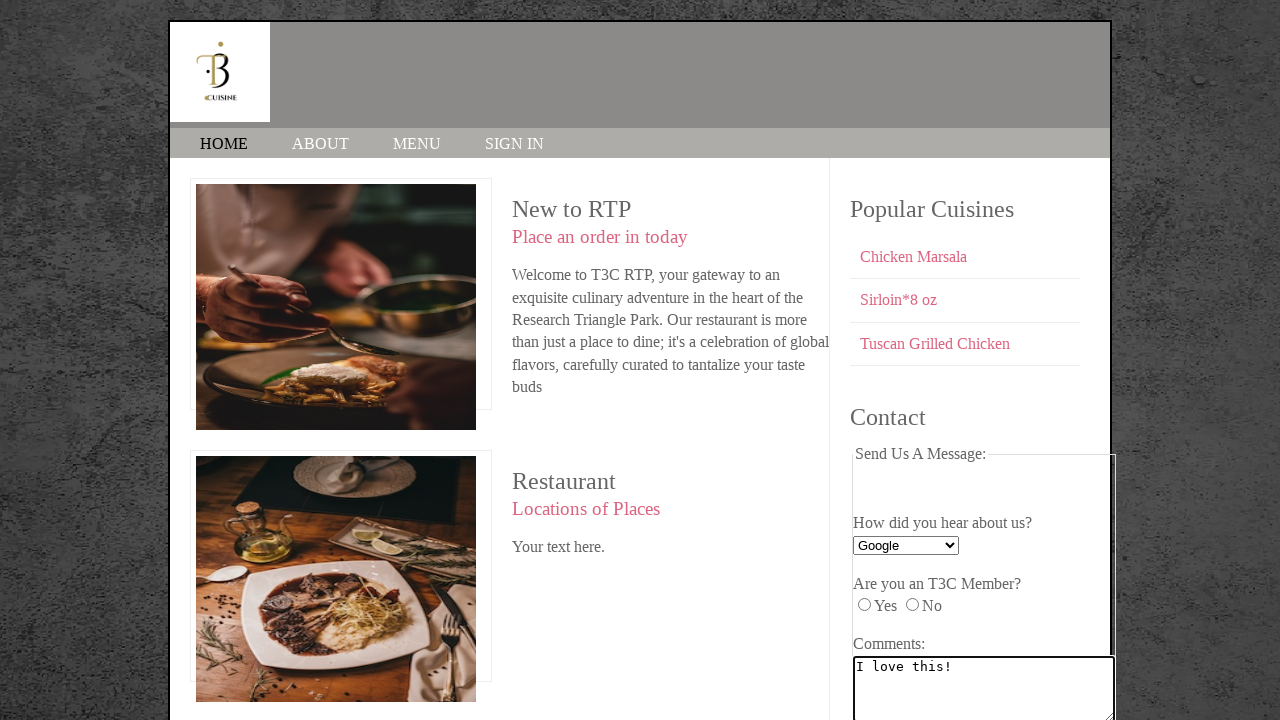